Tests the jQuery UI selectable widget by selecting multiple non-consecutive items (Items 1, 3, 5, and 7) using Ctrl+Click actions

Starting URL: https://jqueryui.com/selectable/

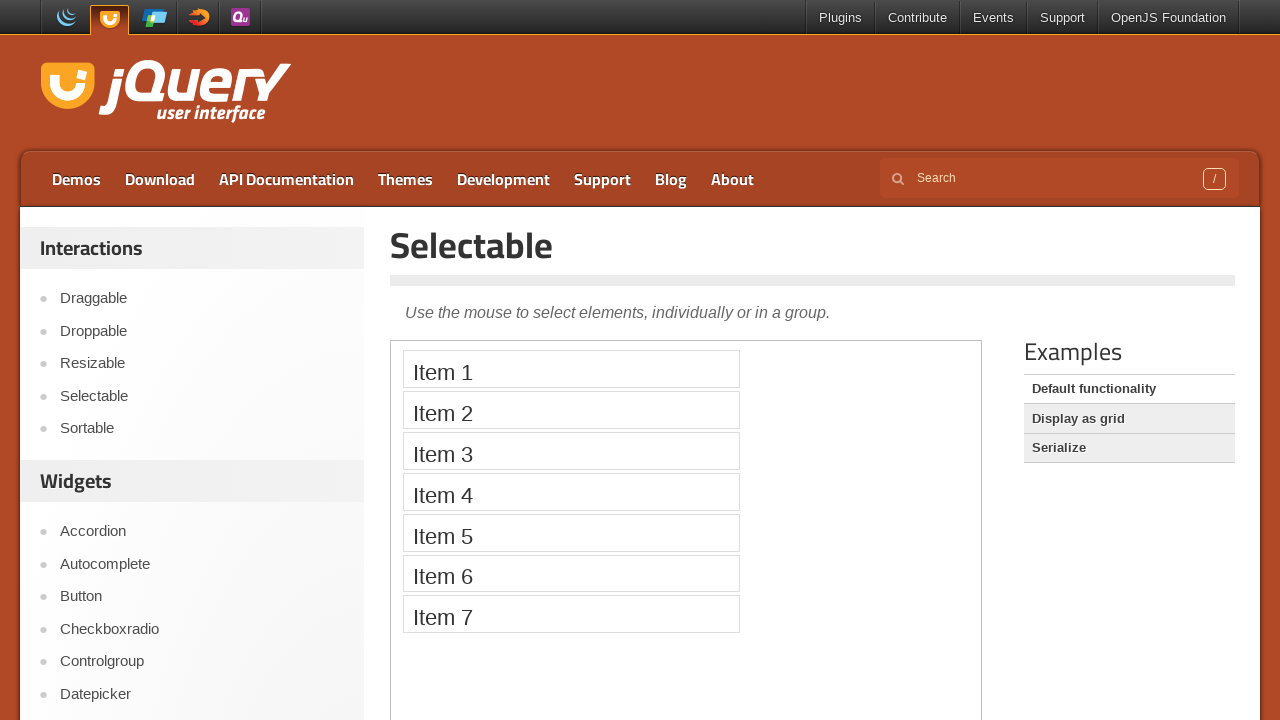

Located the demo iframe for jQuery UI selectable widget
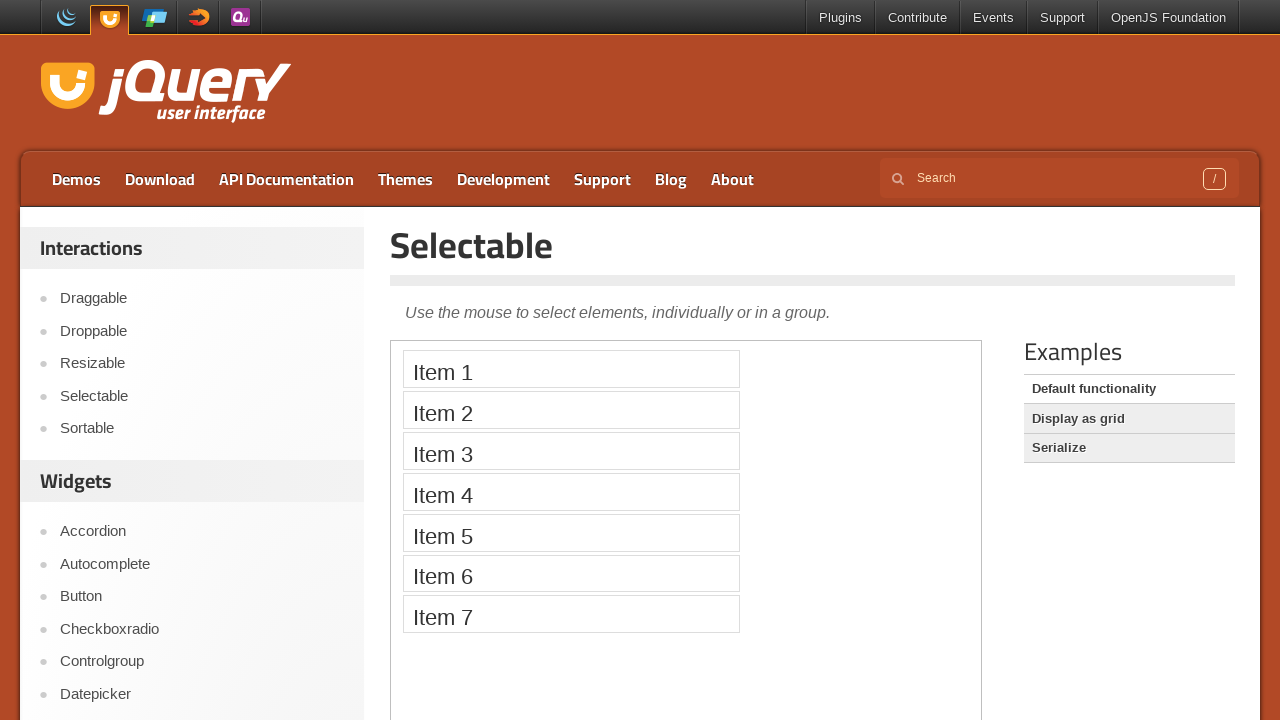

Ctrl+Clicked Item 1 to begin selection at (571, 369) on iframe.demo-frame >> internal:control=enter-frame >> xpath=//ol/li[text()='Item 
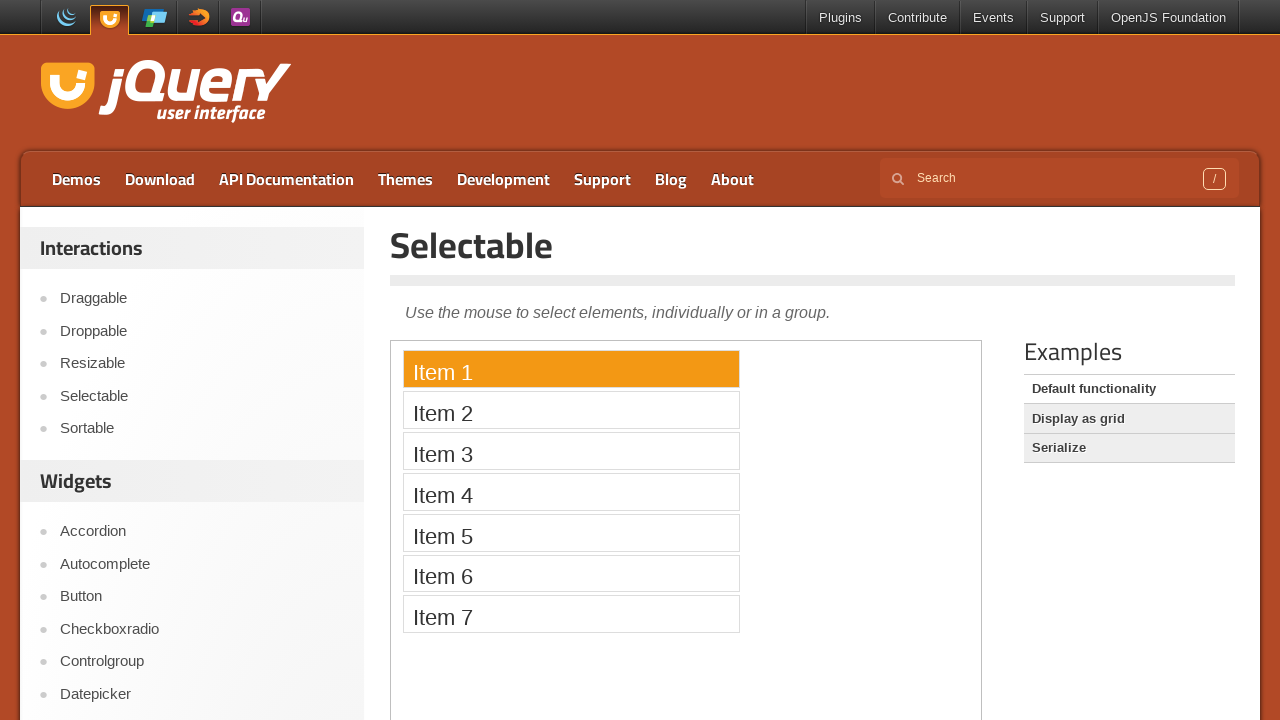

Ctrl+Clicked Item 3 to add to selection at (571, 451) on iframe.demo-frame >> internal:control=enter-frame >> xpath=//ol/li[text()='Item 
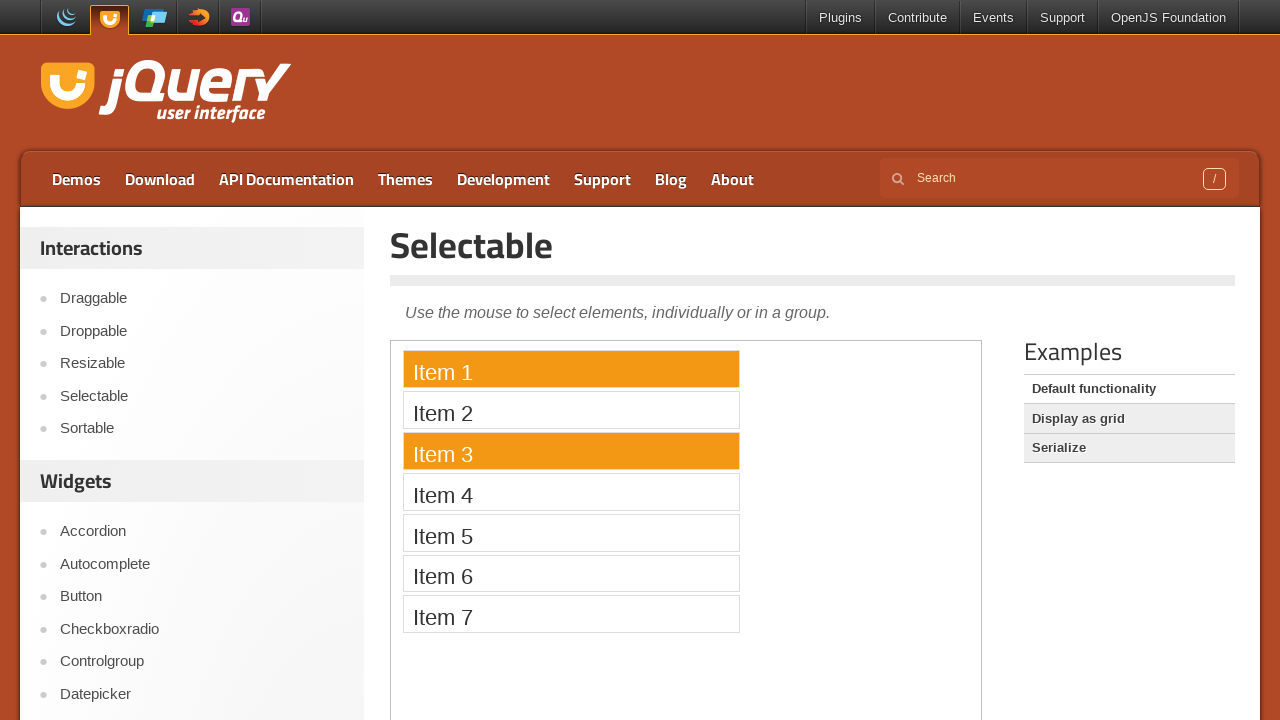

Ctrl+Clicked Item 5 to add to selection at (571, 532) on iframe.demo-frame >> internal:control=enter-frame >> xpath=//ol/li[text()='Item 
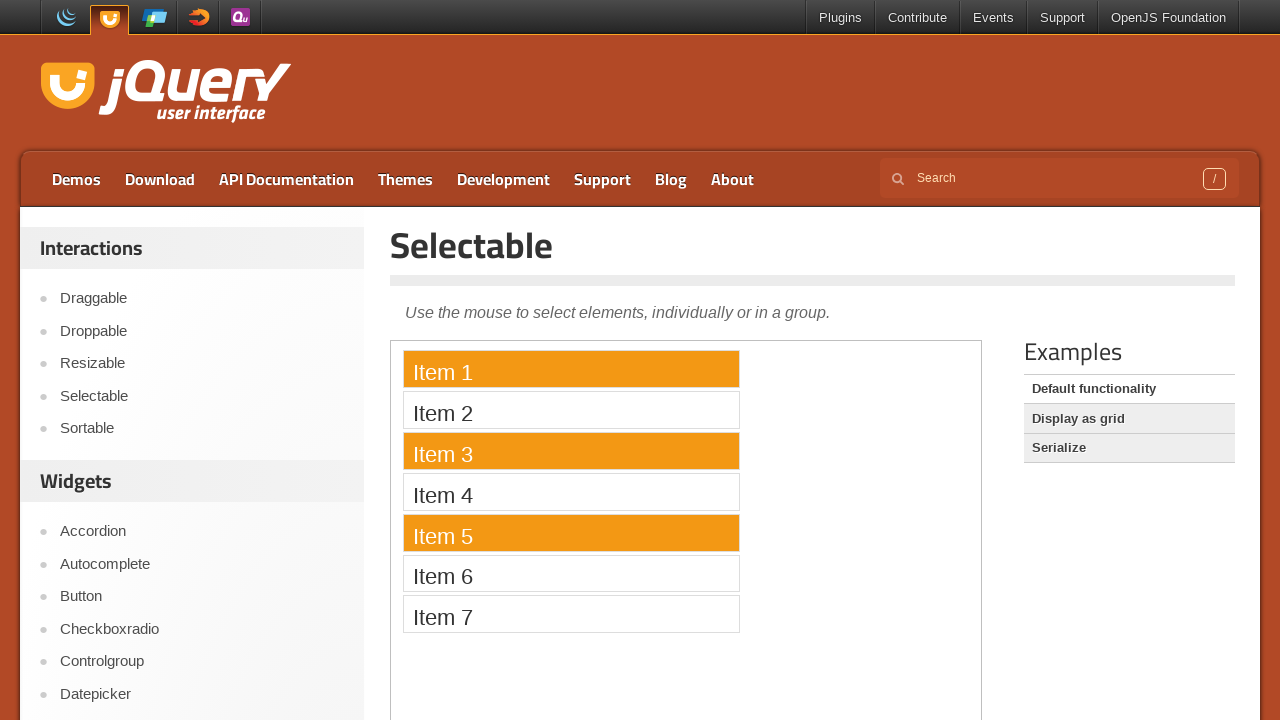

Ctrl+Clicked Item 7 to add to selection at (571, 614) on iframe.demo-frame >> internal:control=enter-frame >> xpath=//ol/li[text()='Item 
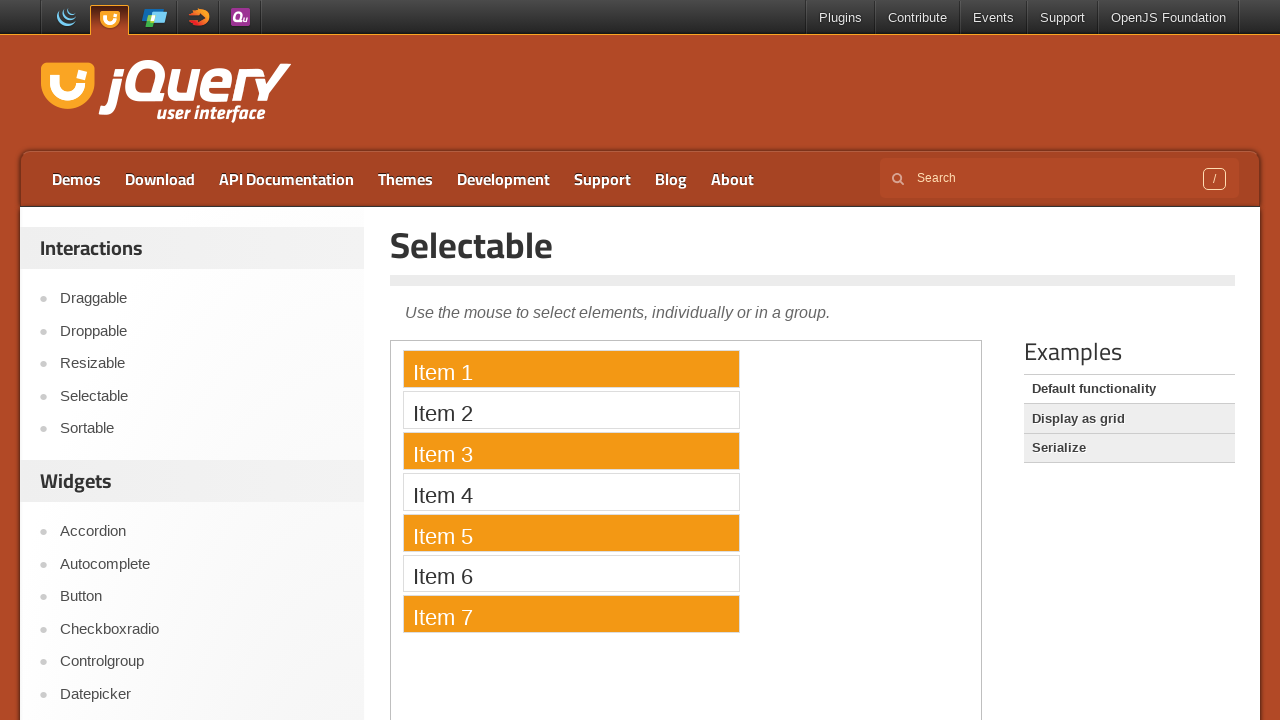

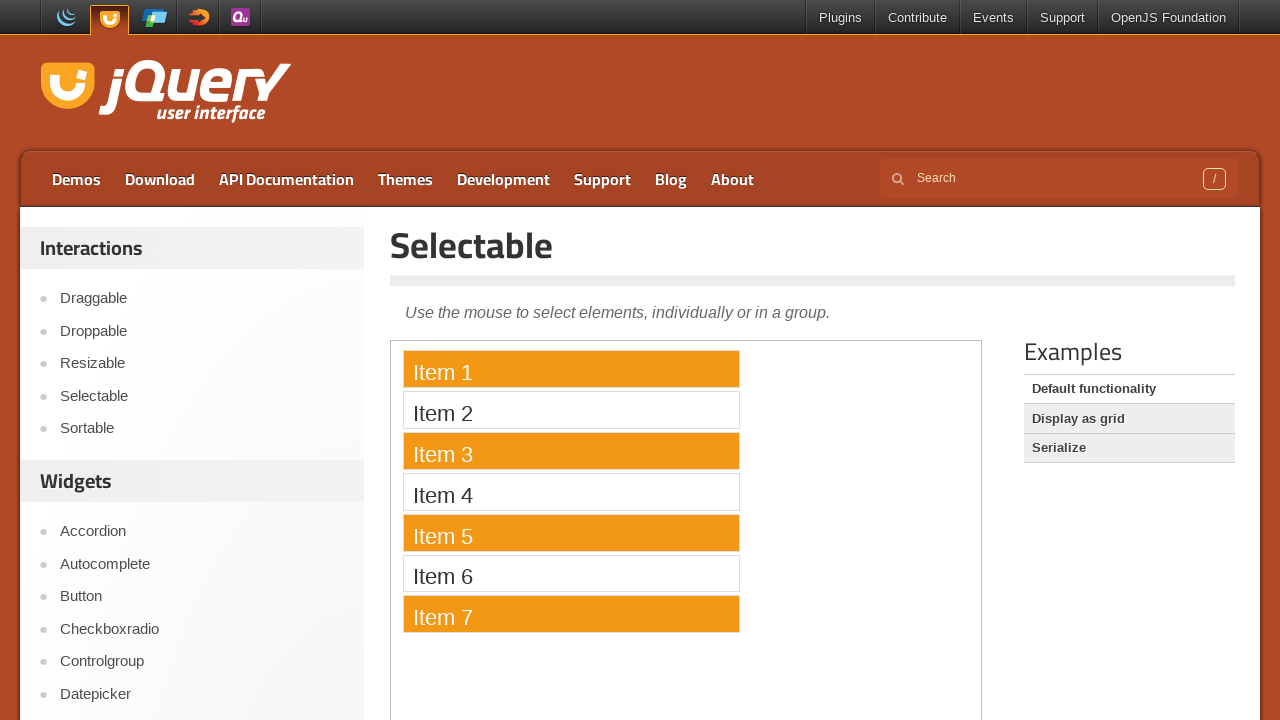